Finds a text input field by ID and enters text into it

Starting URL: http://www.456bereastreet.com/lab/whitespace-around-text-fields/

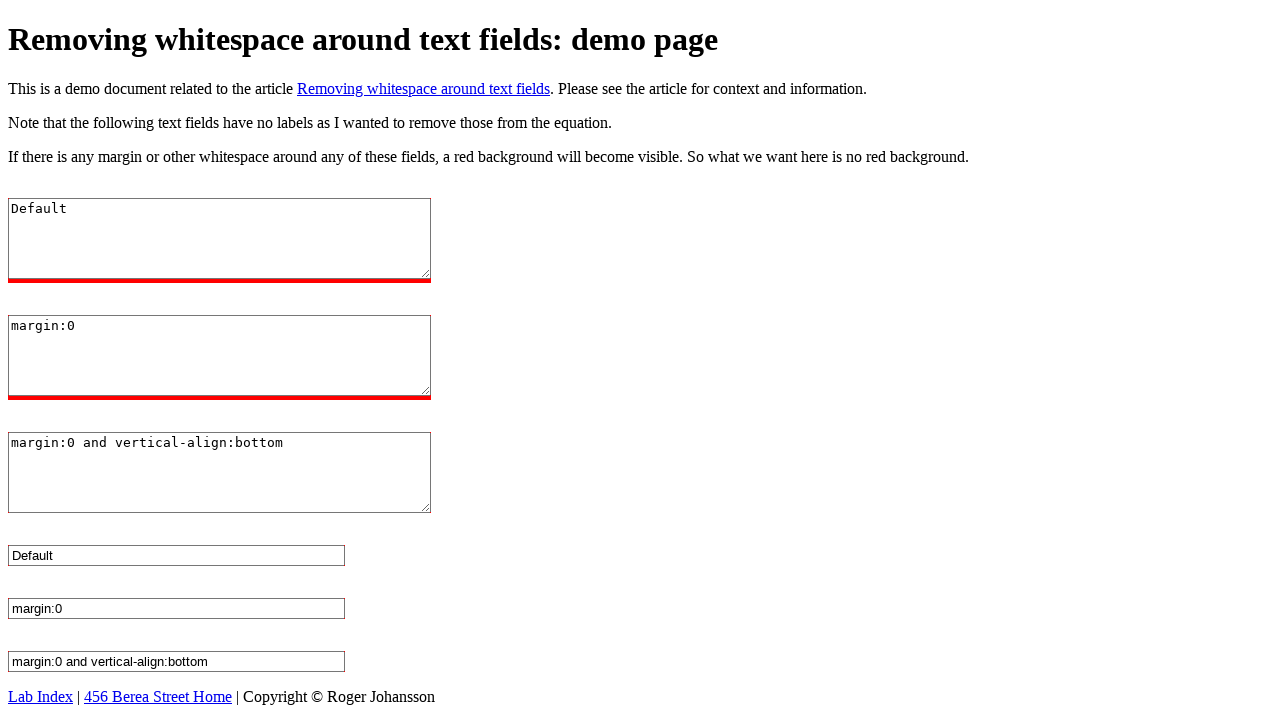

Filled text input field with ID 'text-1' with value 'chanu' on #text-1
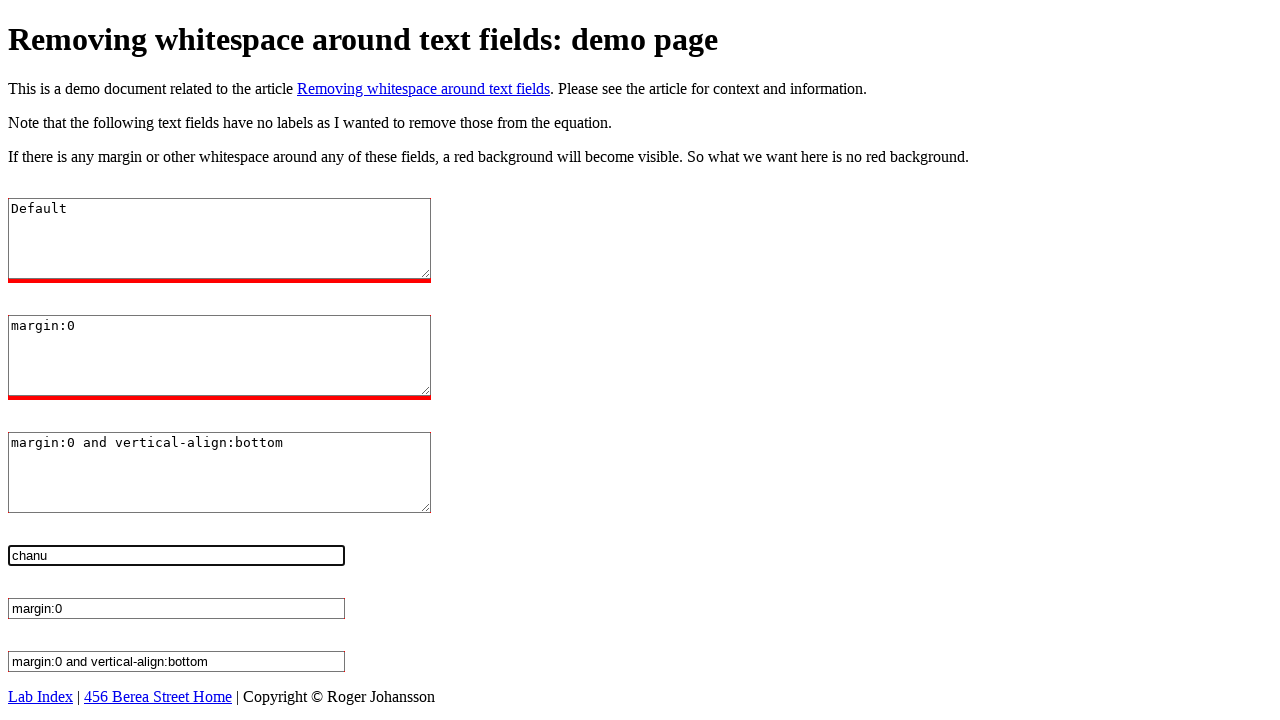

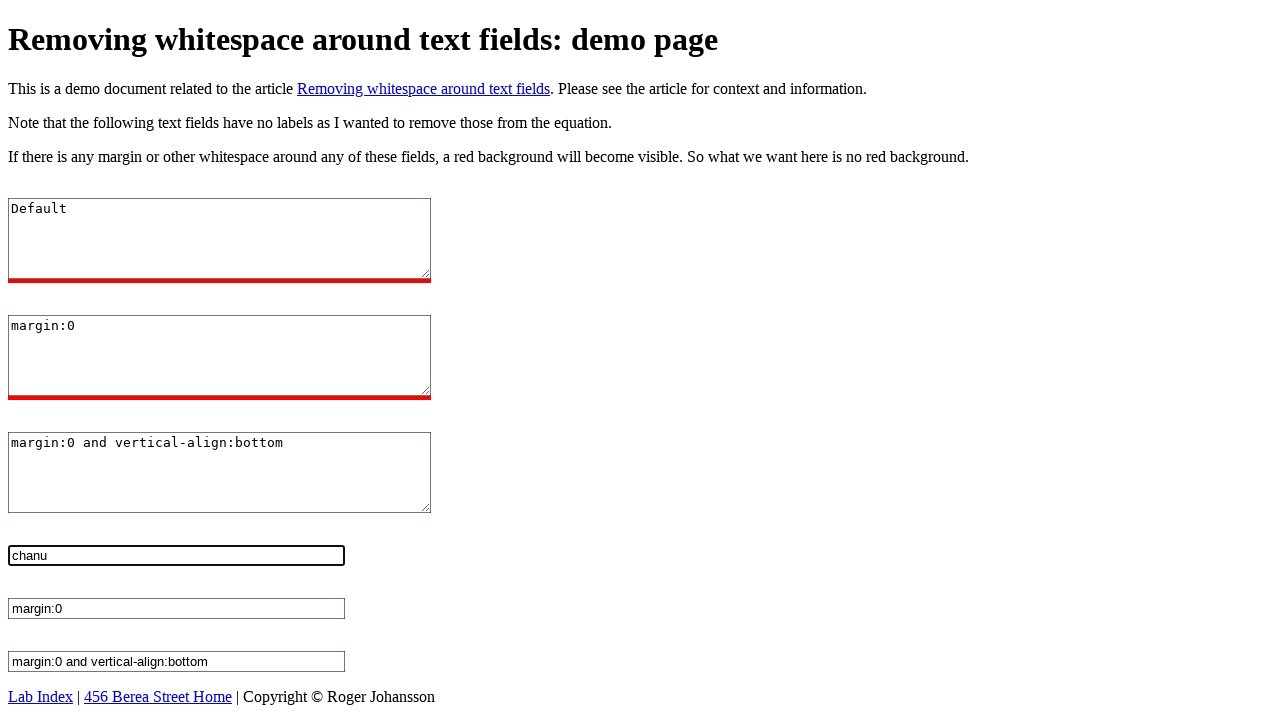